Navigates to GitHub homepage and verifies the page loads successfully by checking that the page title is present

Starting URL: https://github.com

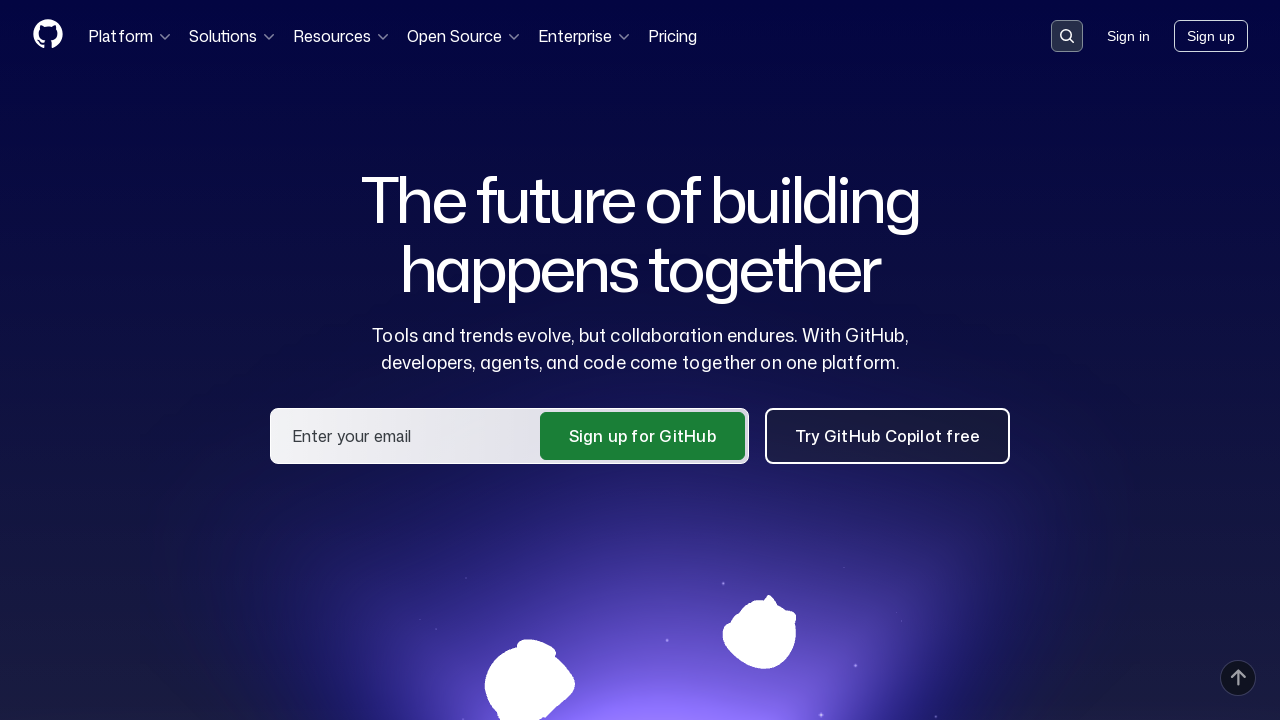

Navigated to GitHub homepage at https://github.com
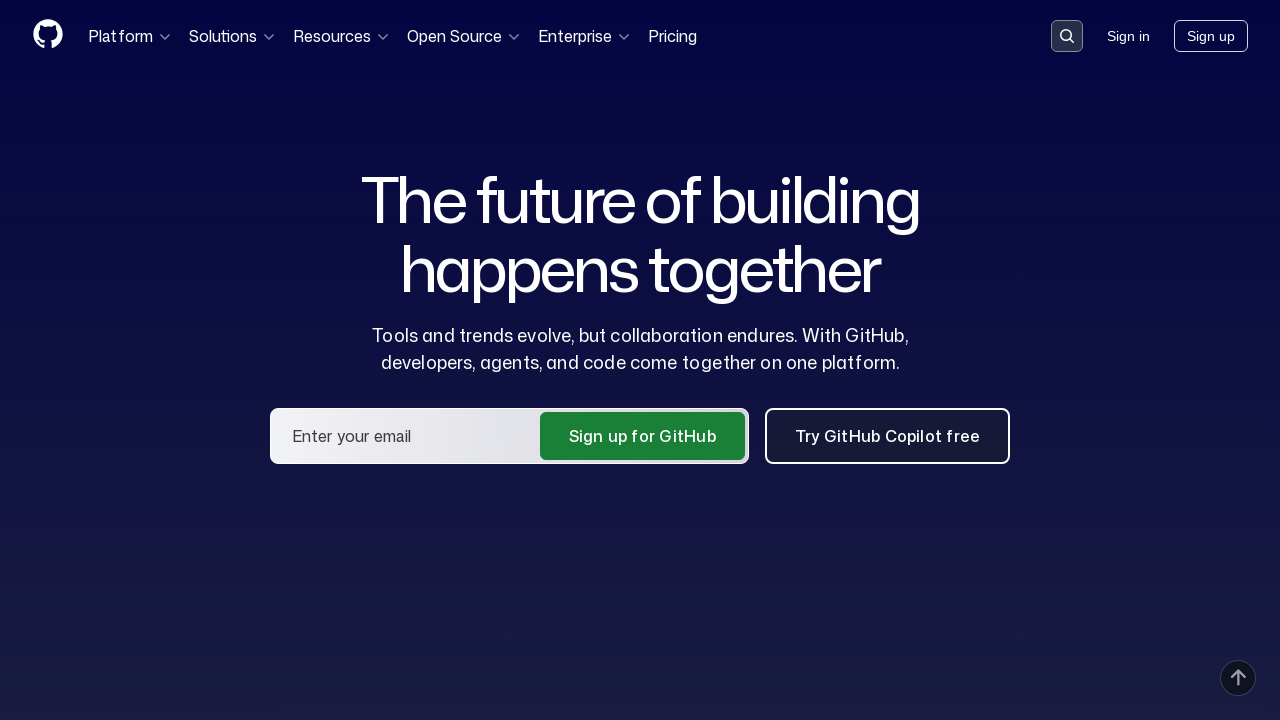

Page loaded successfully (domcontentloaded state reached)
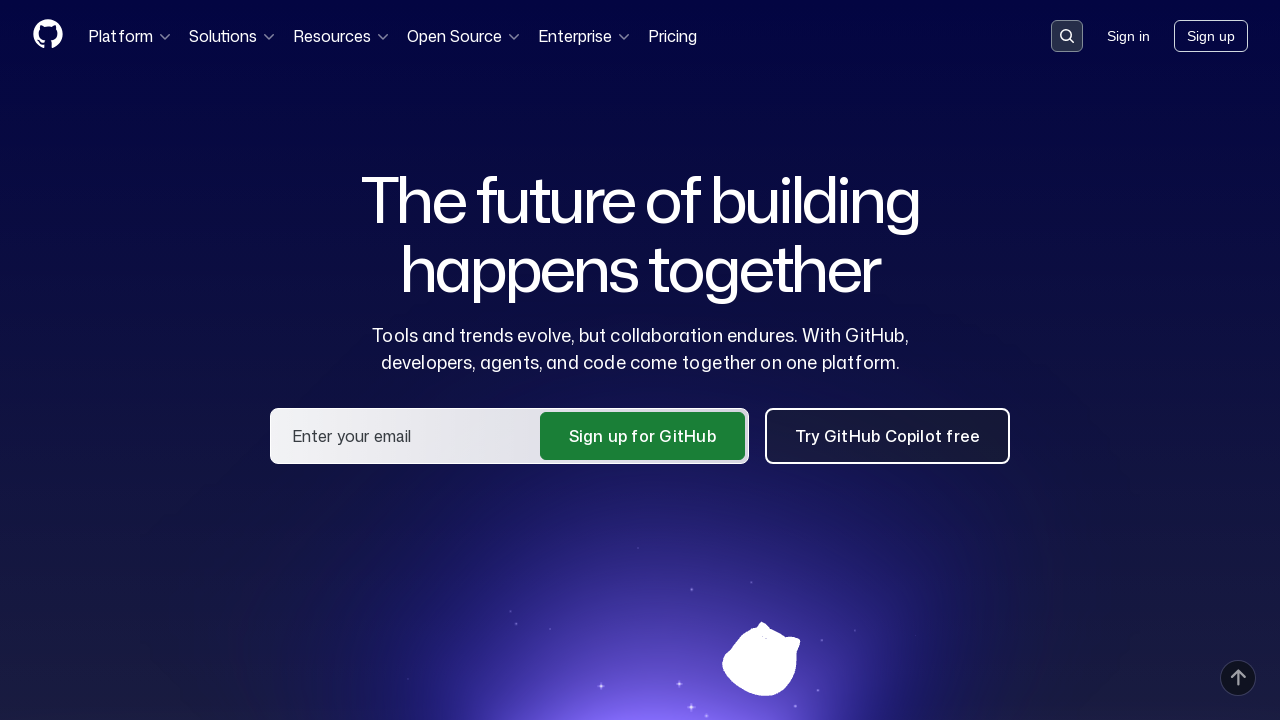

Verified page title contains 'GitHub'
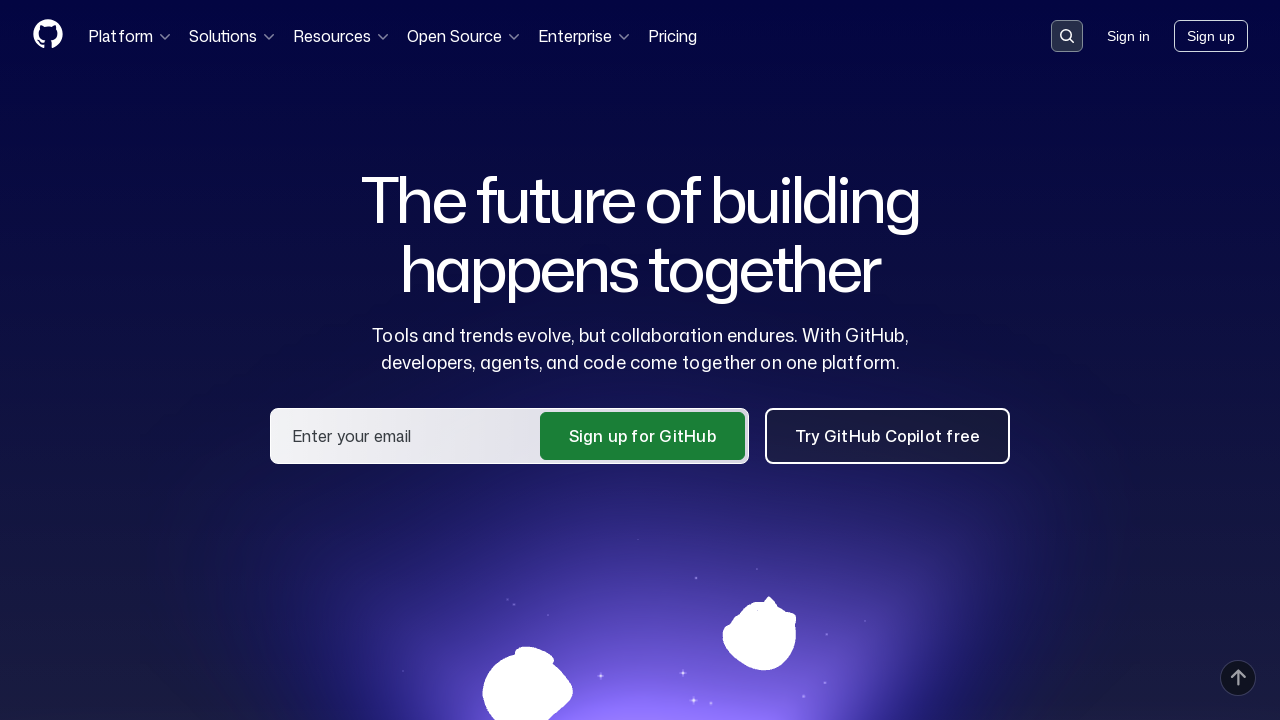

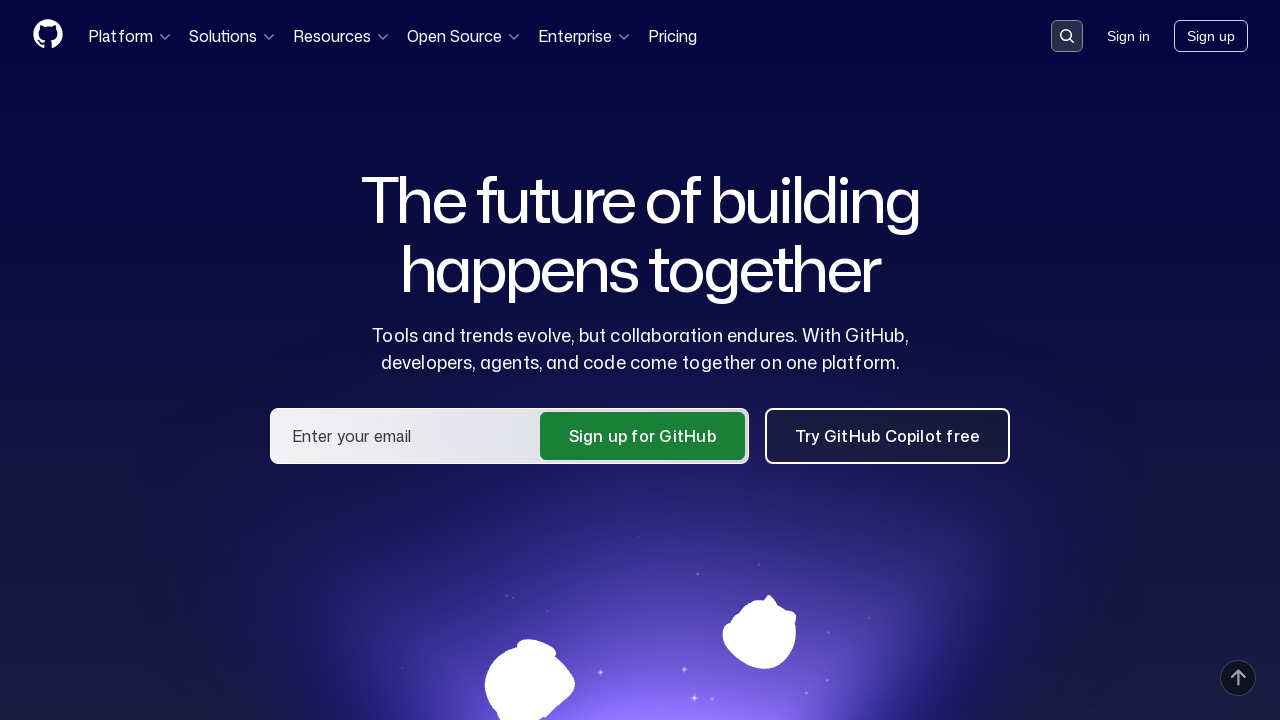